Navigates to Hepsiburada (Turkish e-commerce site) homepage and verifies the page loads successfully

Starting URL: https://hepsiburada.com

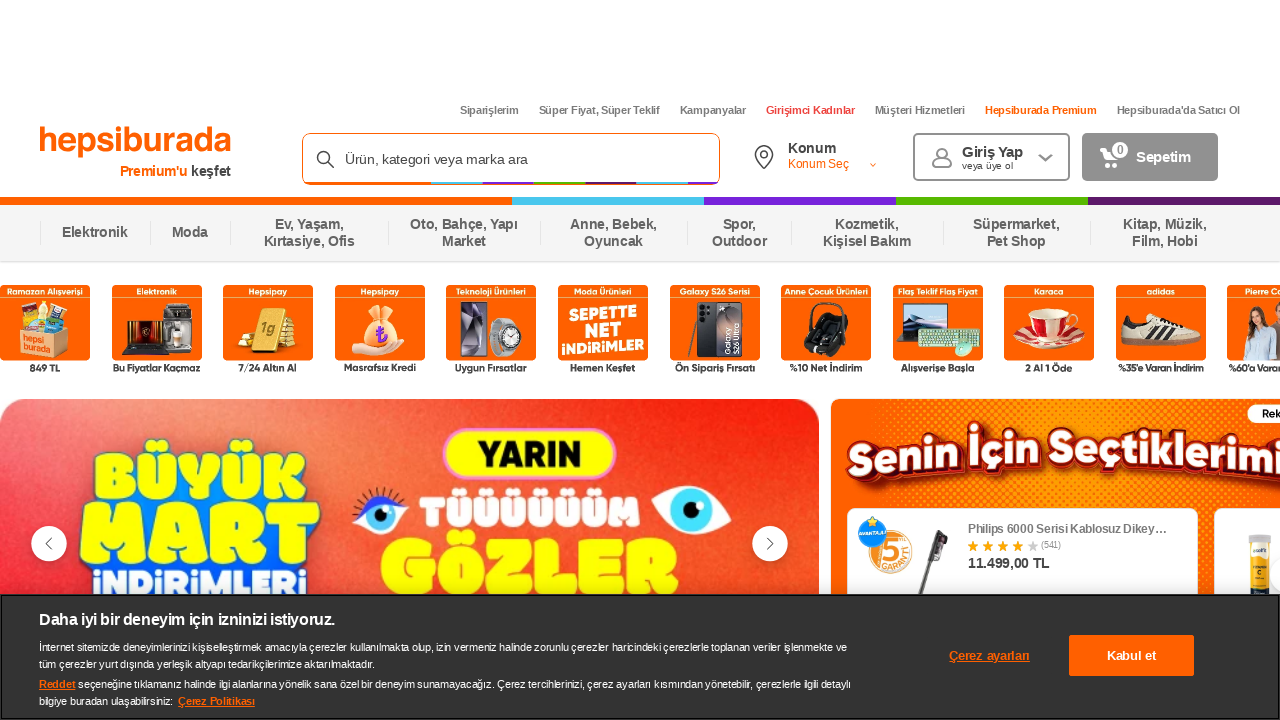

Waited for page to reach domcontentloaded state
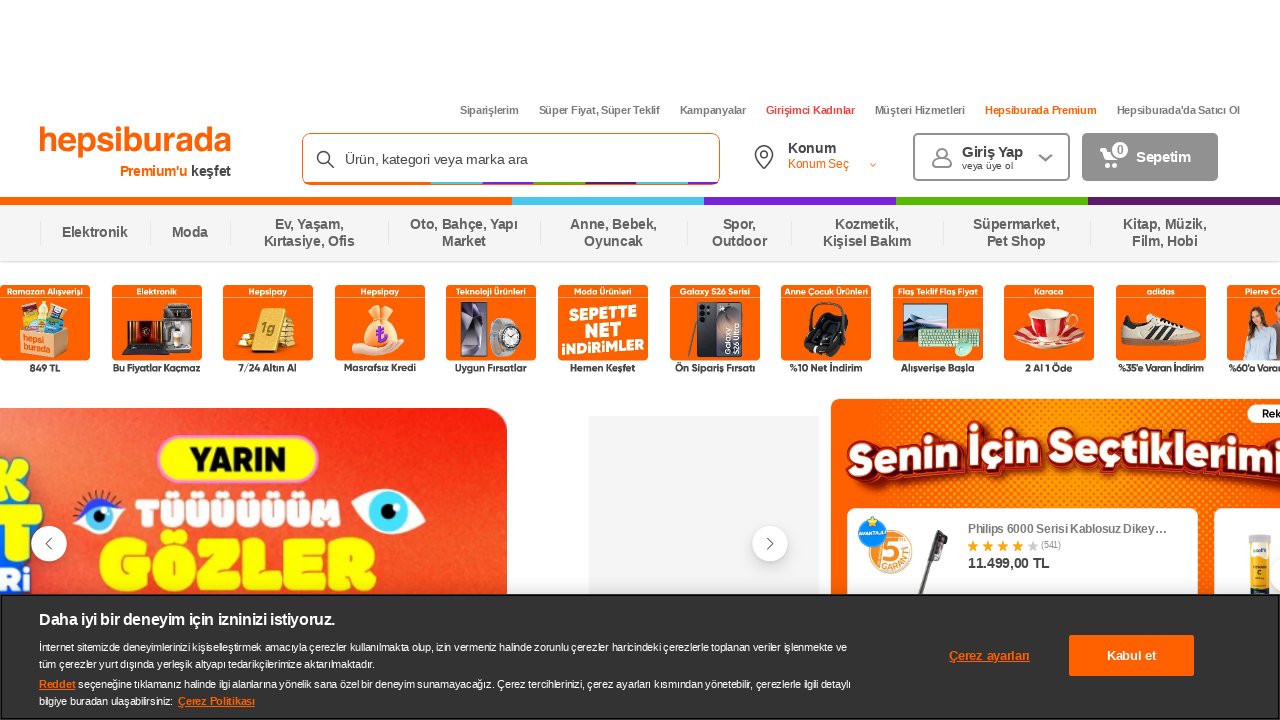

Verified body element is present on Hepsiburada homepage
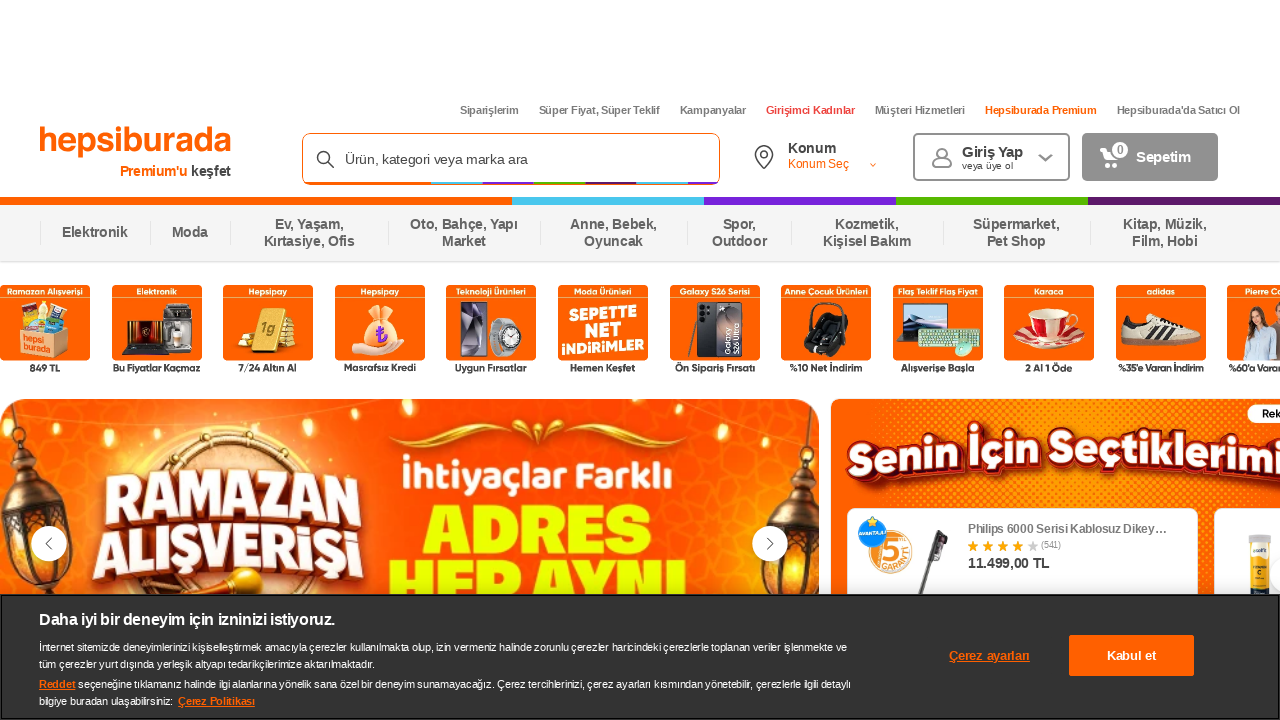

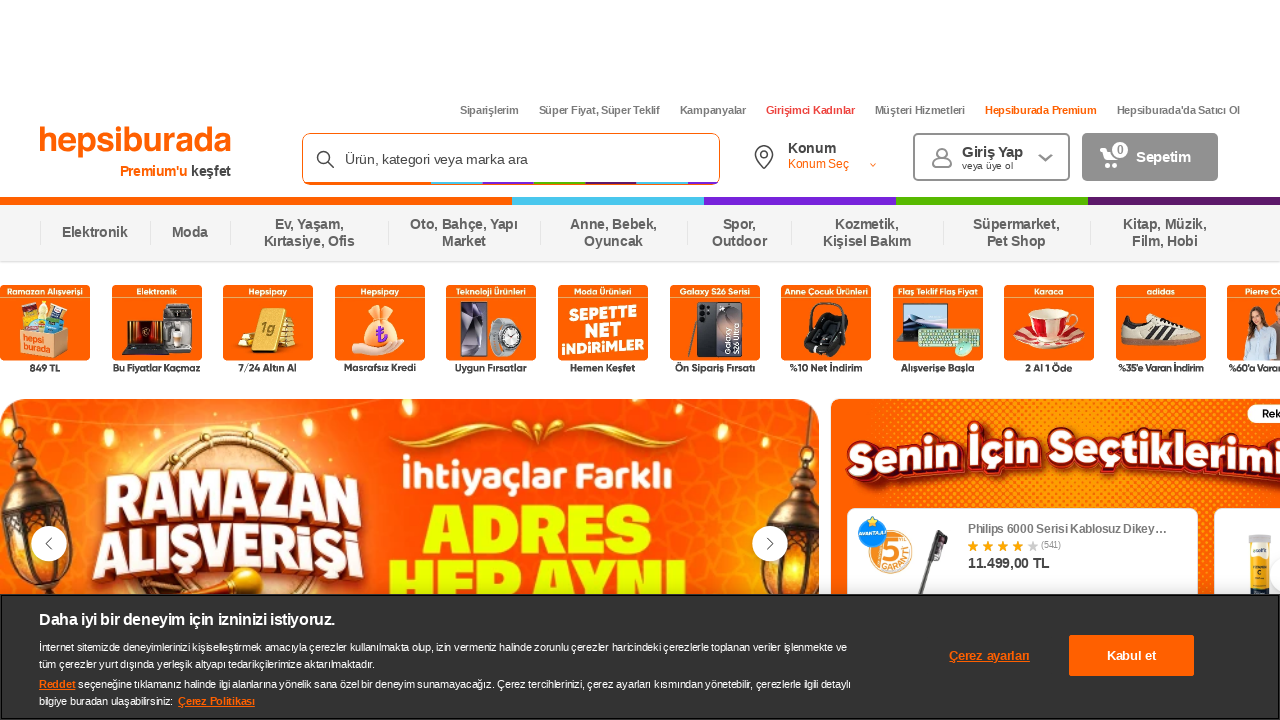